Tests the text box form by filling in user name, email, current address, and permanent address fields, then verifies the submitted data is displayed correctly.

Starting URL: https://demoqa.com/elements

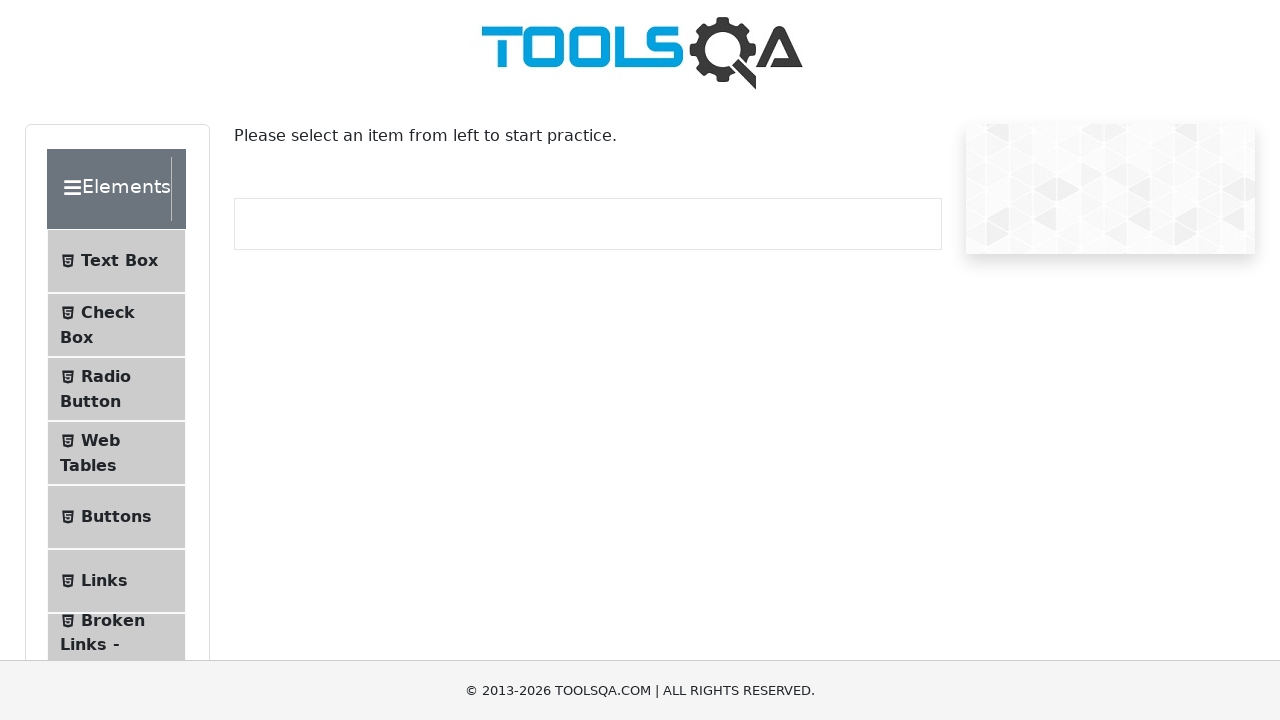

Clicked on Elements header at (109, 189) on xpath=//div[@class='header-wrapper']/*[text()='Elements']
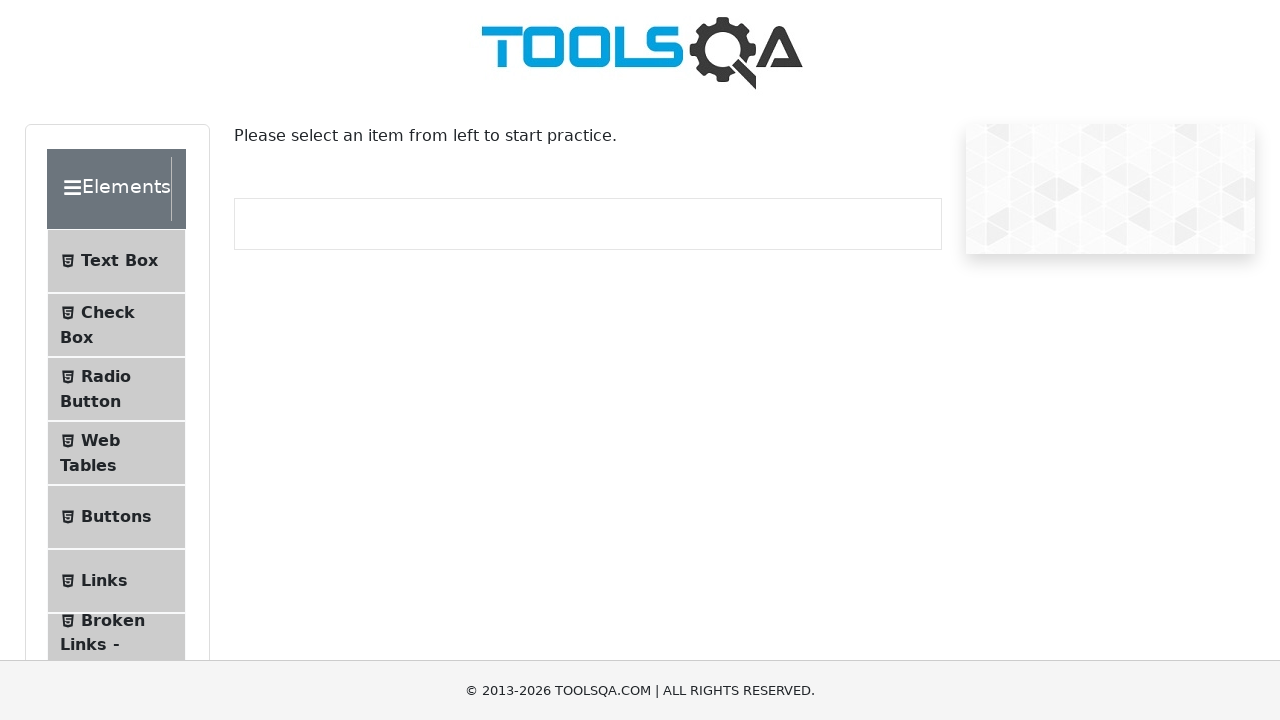

Clicked on Text Box option at (119, 239) on xpath=//span[contains(text(), 'Text Box')]
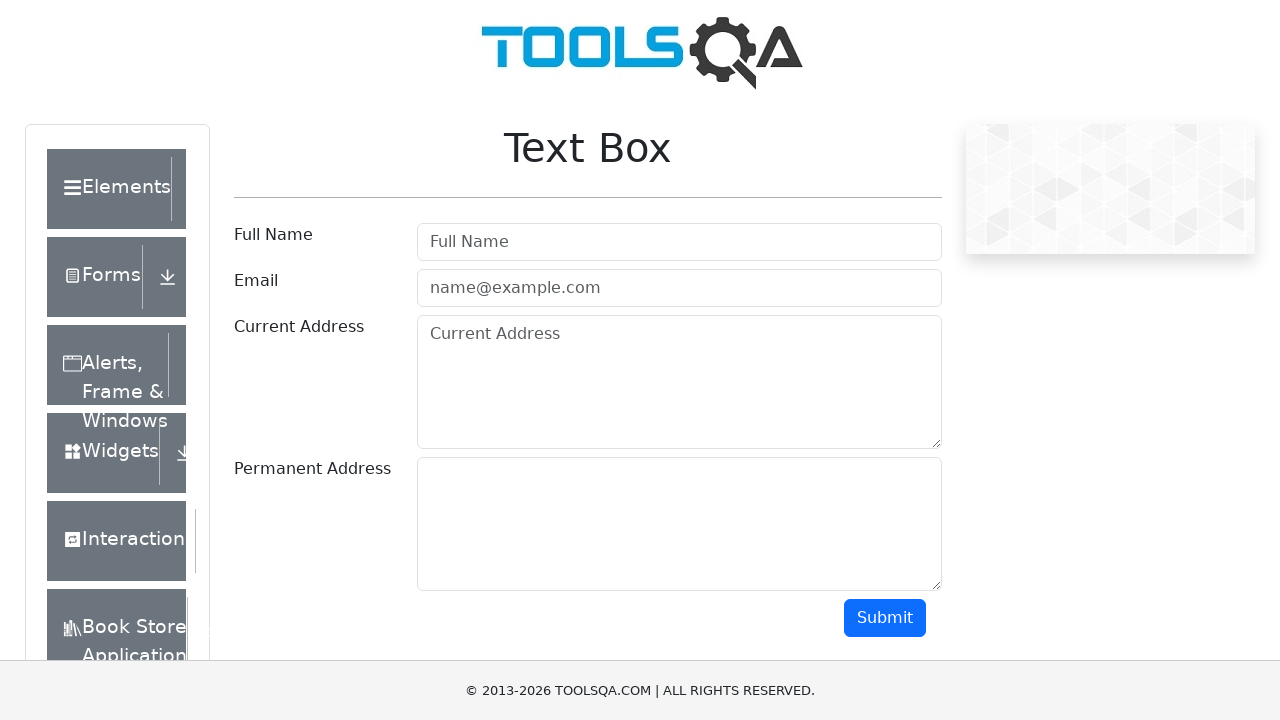

Filled user name field with 'Full Name' on #userName
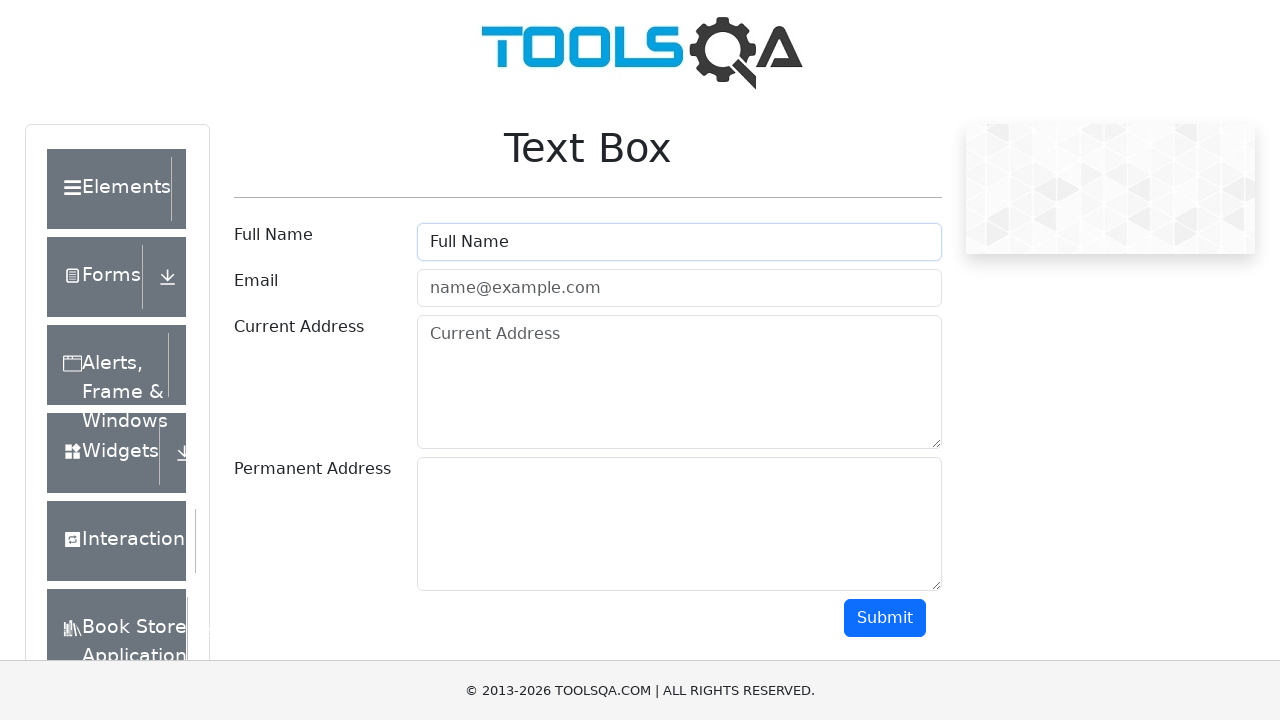

Filled email field with 'fullname@gmail.com' on #userEmail
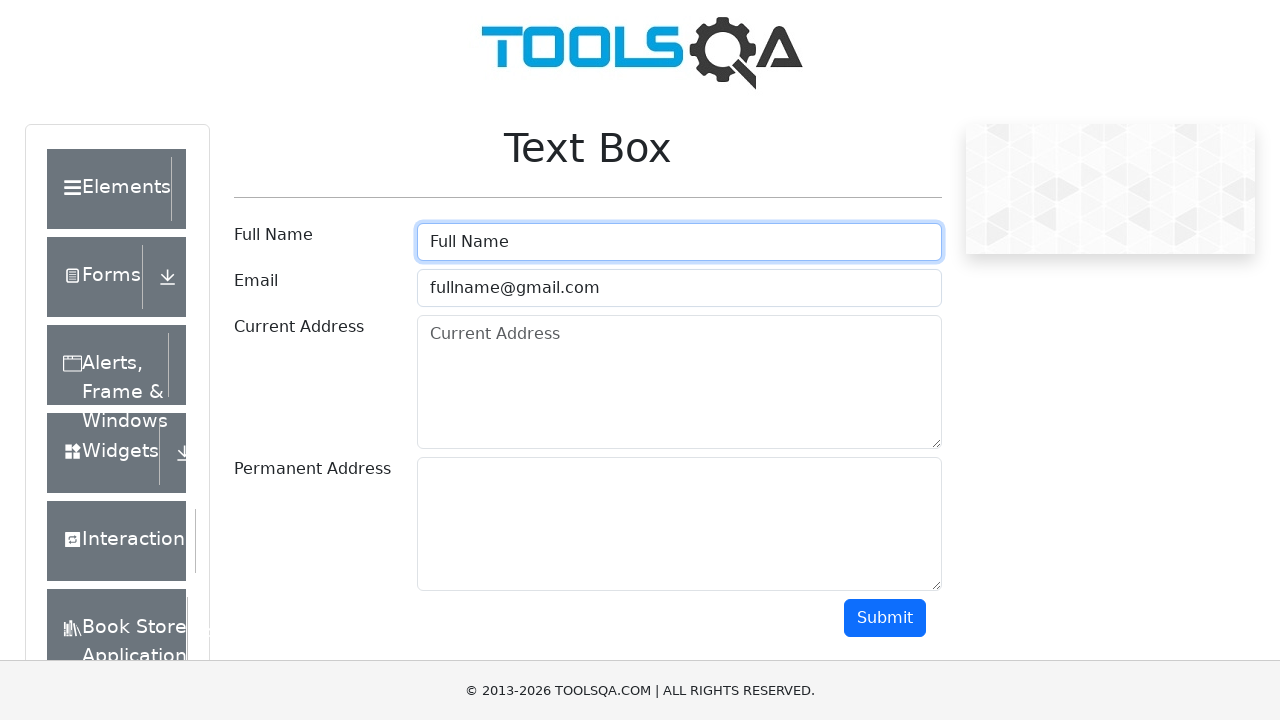

Filled current address field with '2222 S Fairy Ave' on #currentAddress
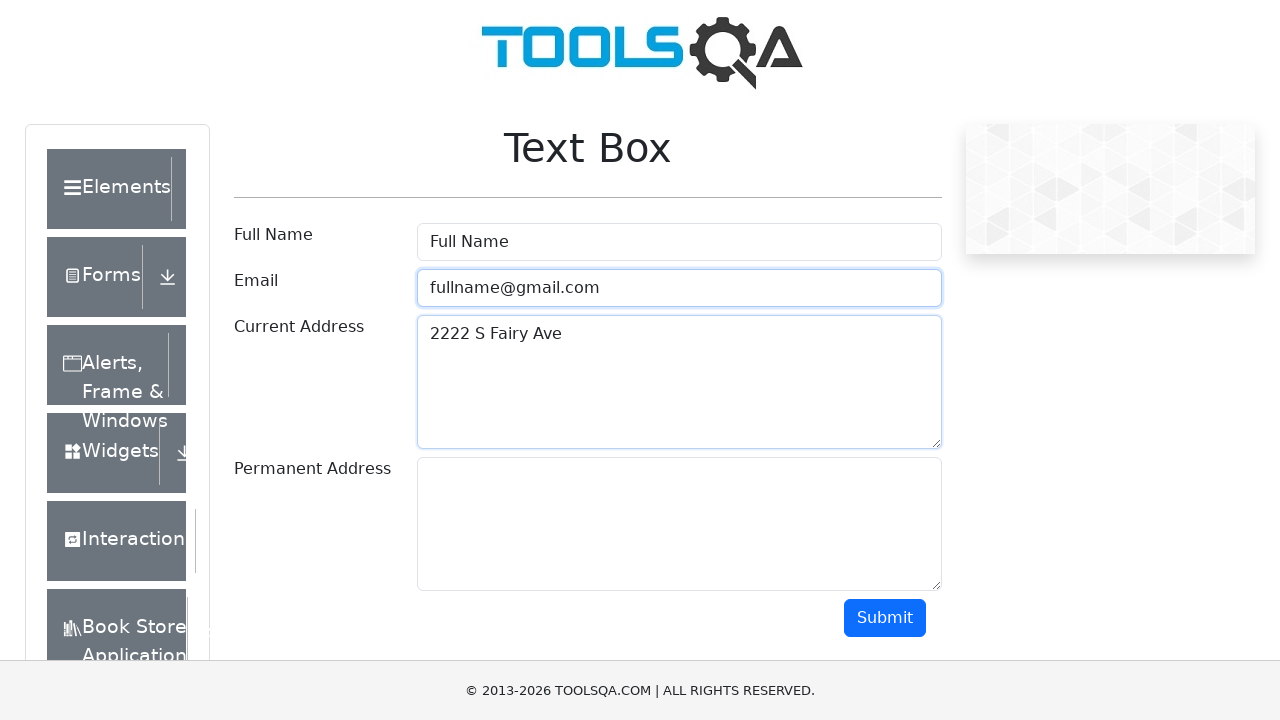

Filled permanent address field with '1111 E Exposition Ave' on #permanentAddress
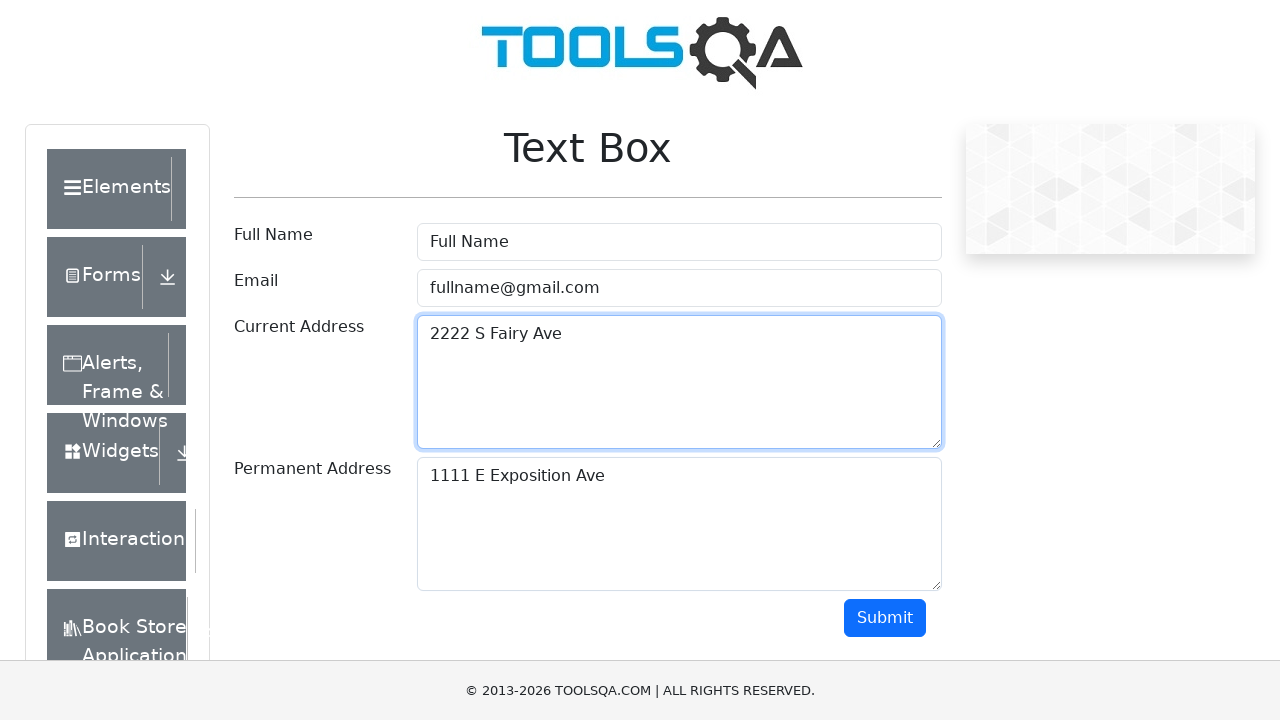

Clicked submit button to submit the form at (885, 618) on #submit
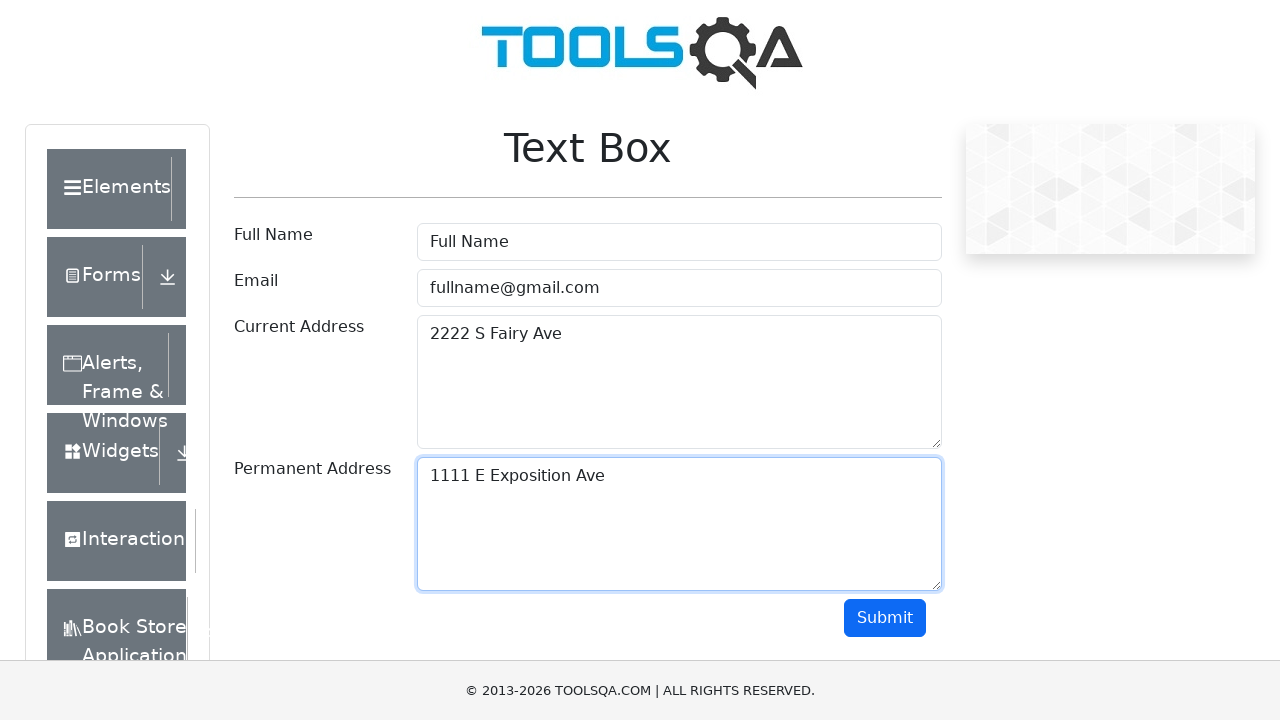

Form submission results loaded and displayed
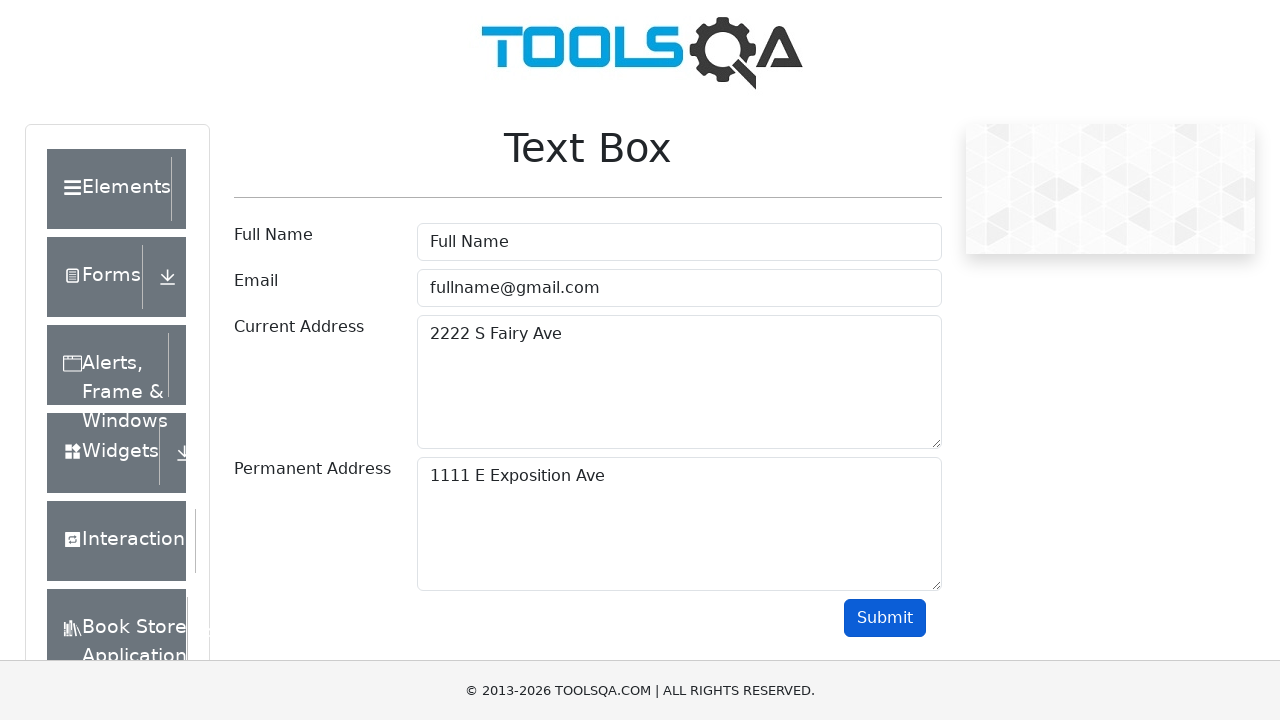

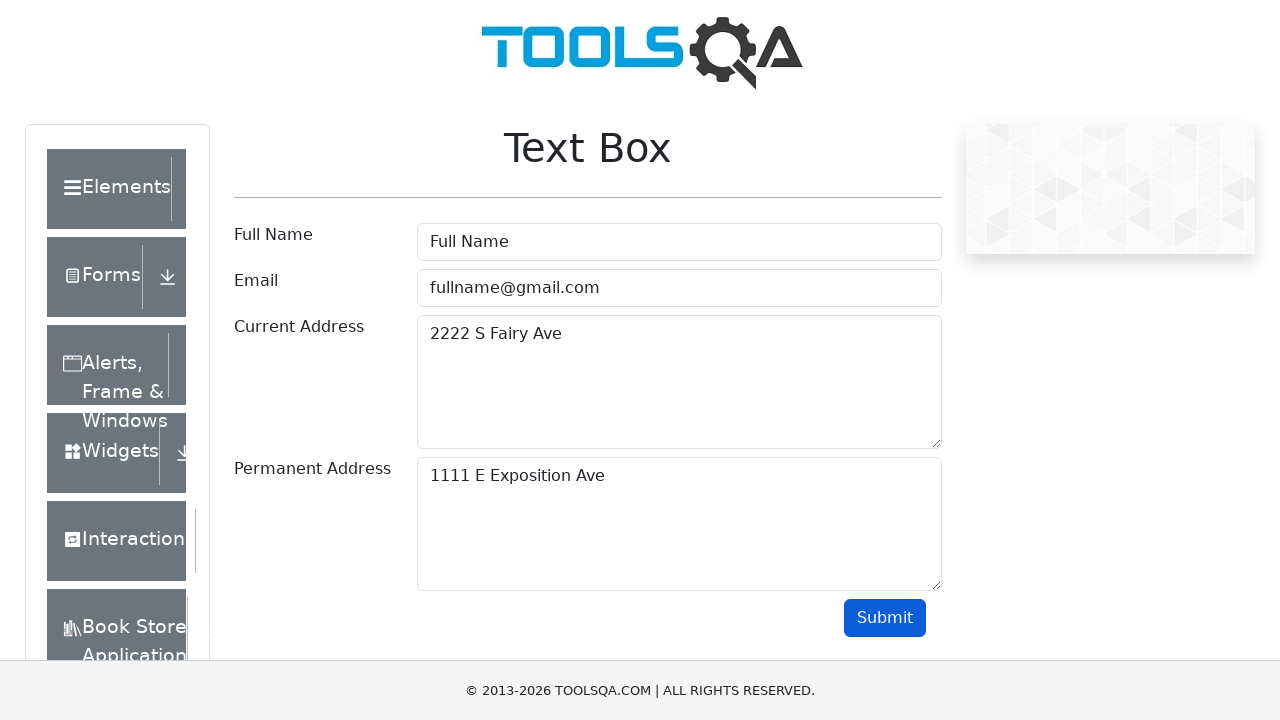